Tests a registration form by filling in required fields (first name, last name, email) and submitting the form to verify successful registration

Starting URL: https://suninjuly.github.io/registration1.html

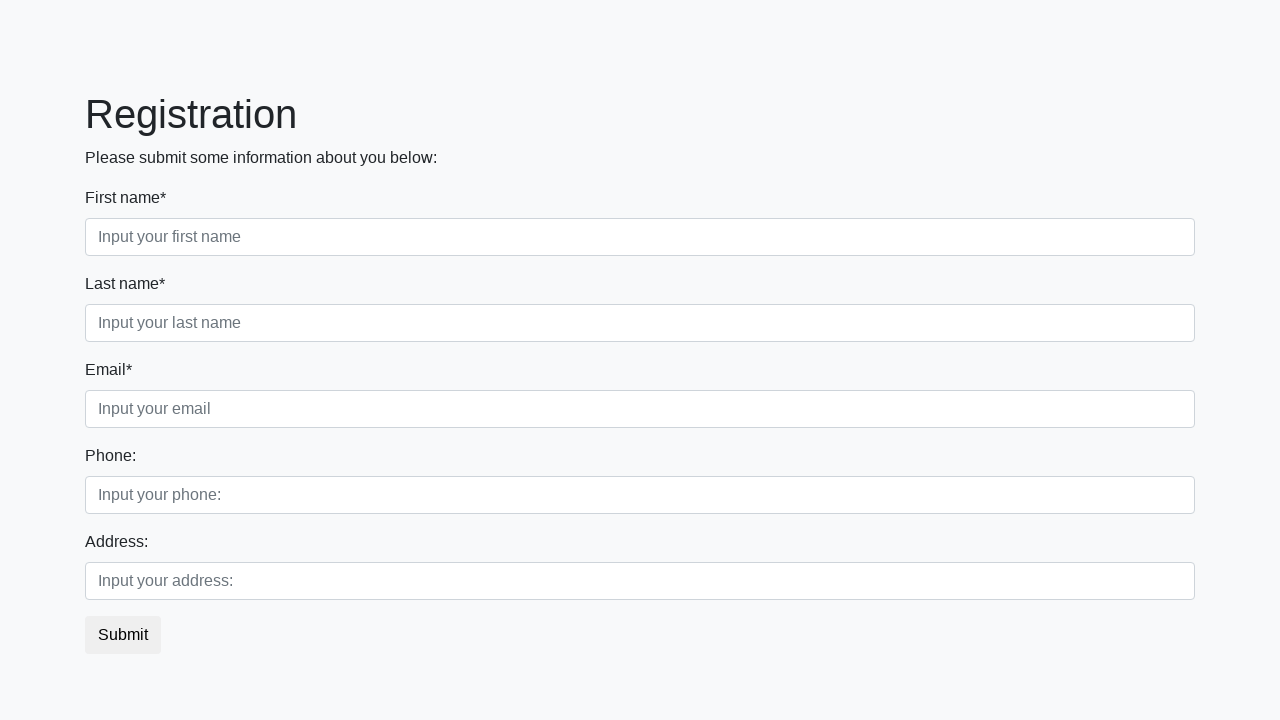

Filled first name field with 'Ivan' on input:required.form-control.first
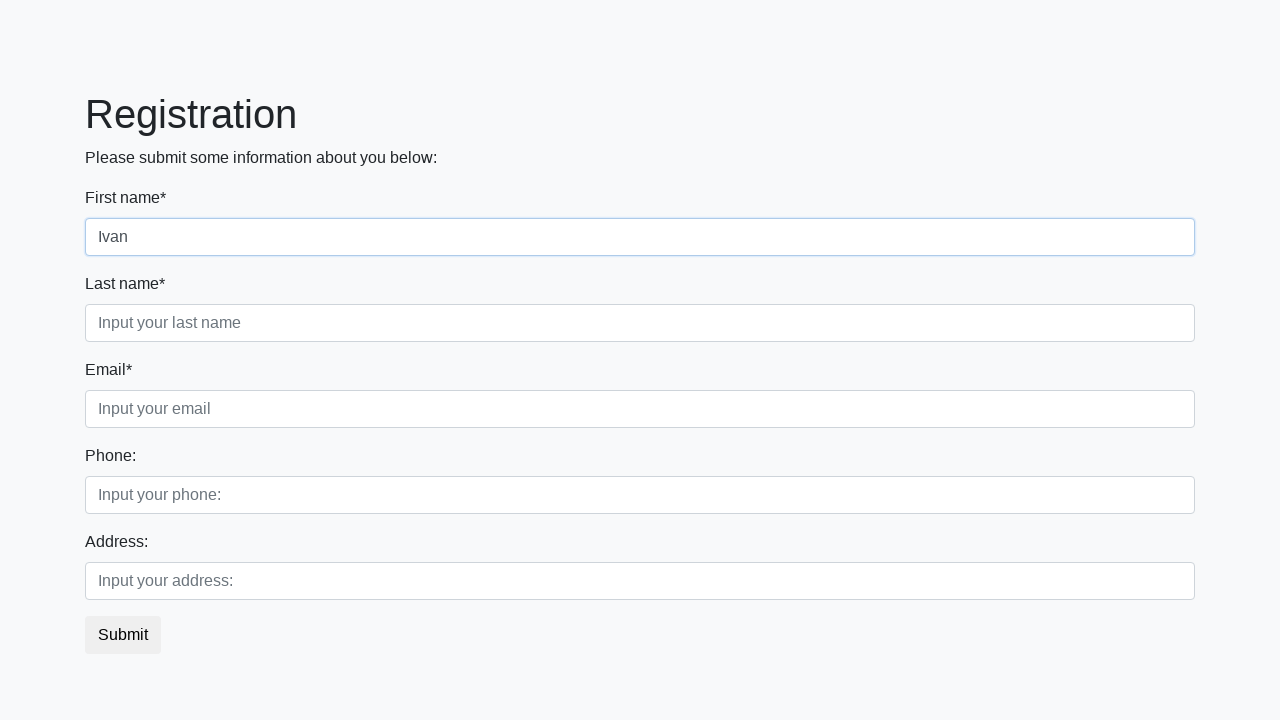

Filled last name field with 'Ivanov' on input:required.form-control.second
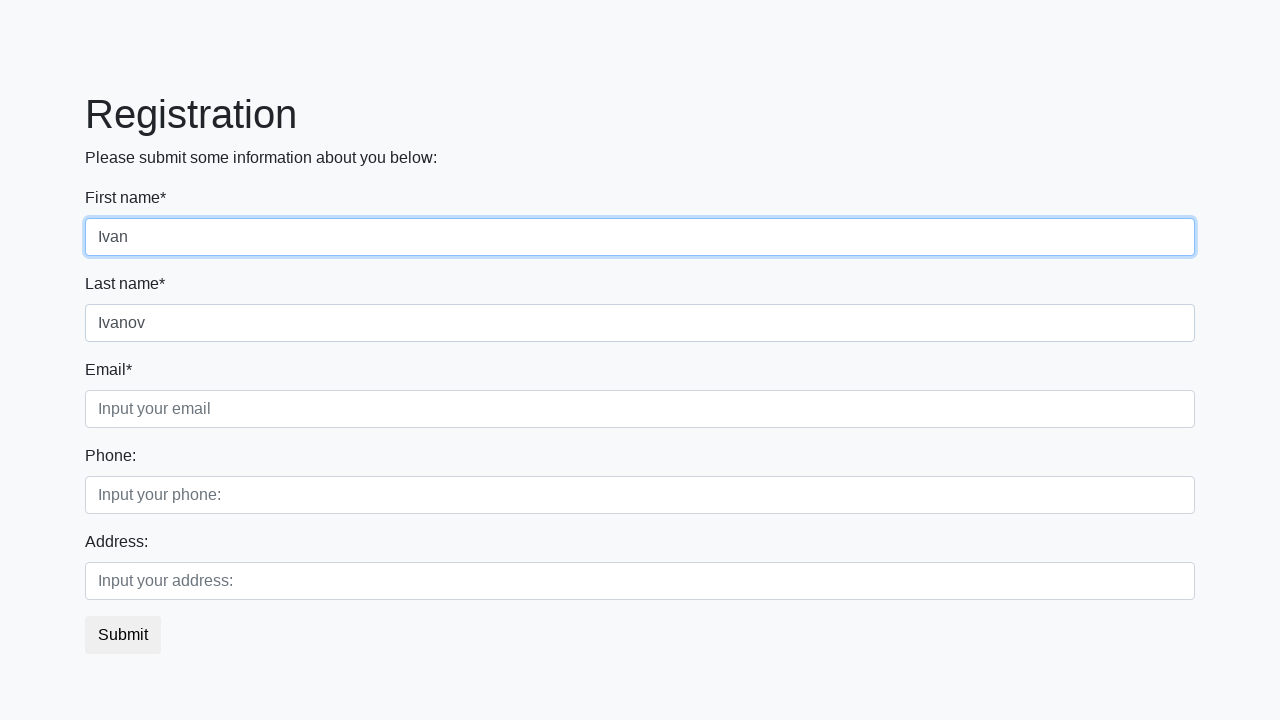

Filled email field with 'gggg@gmail.com' on input:required.form-control.third
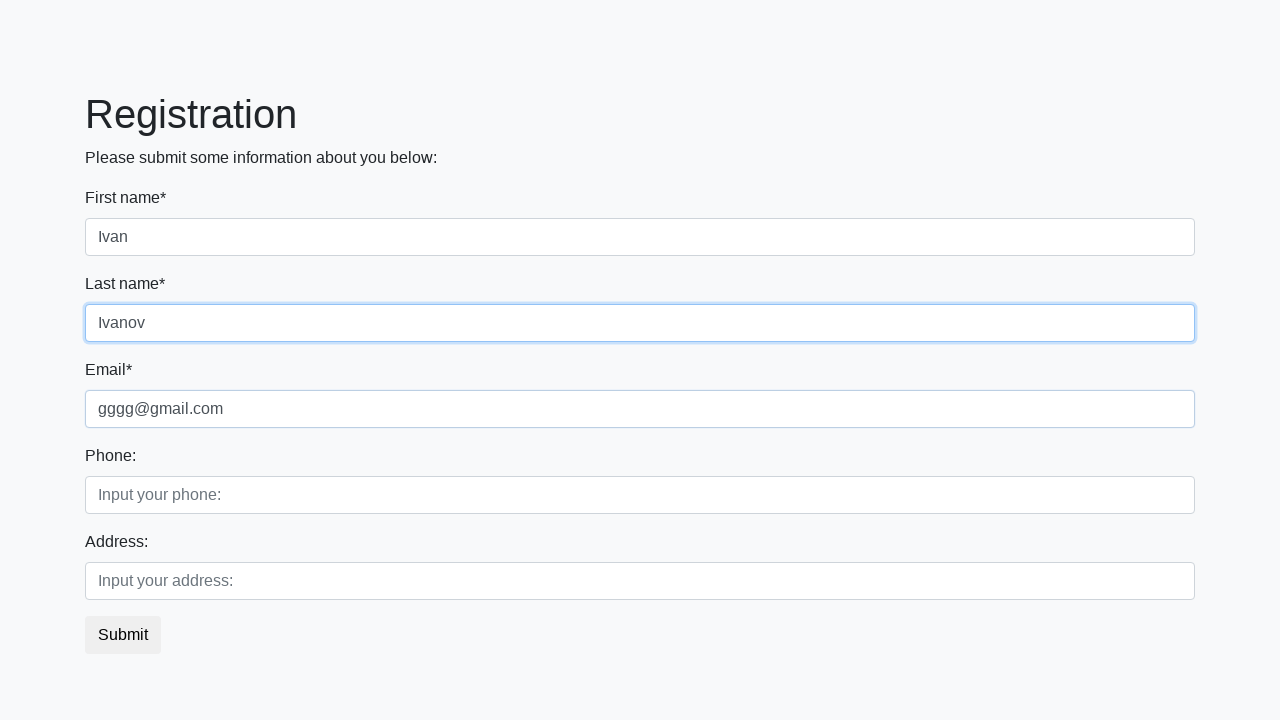

Clicked register button to submit the form at (123, 635) on button.btn
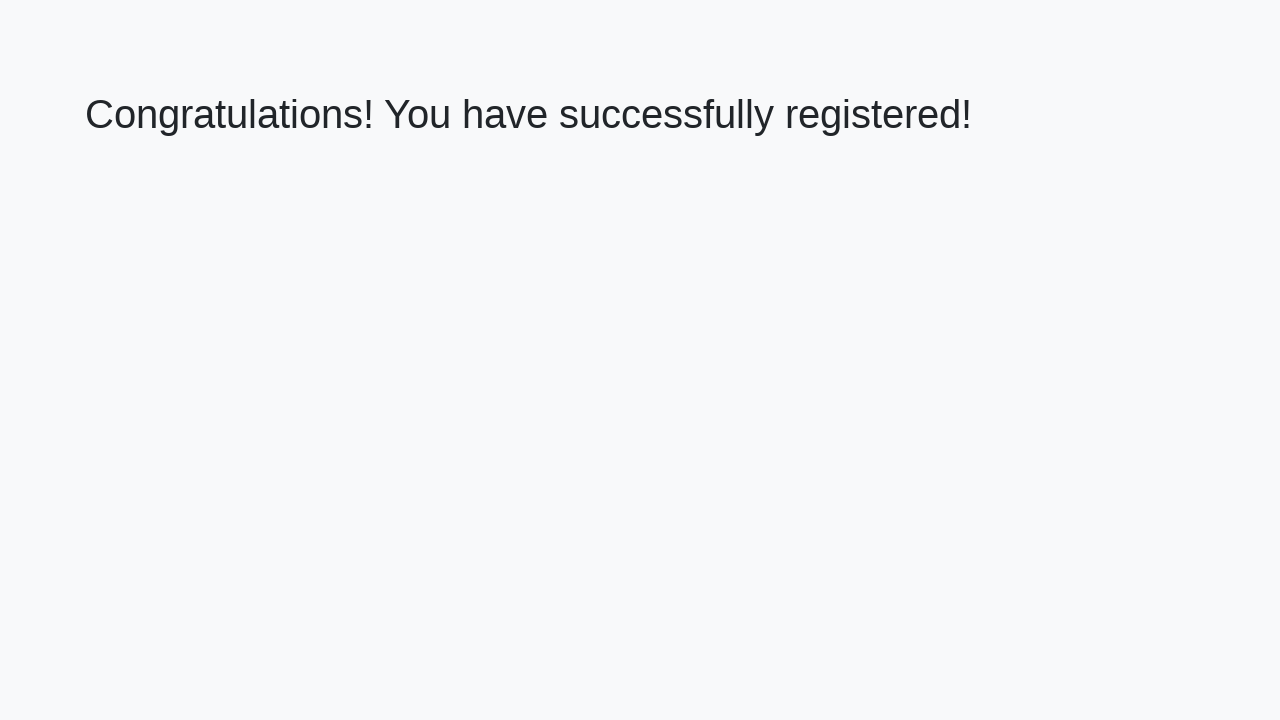

Success message appeared on the page
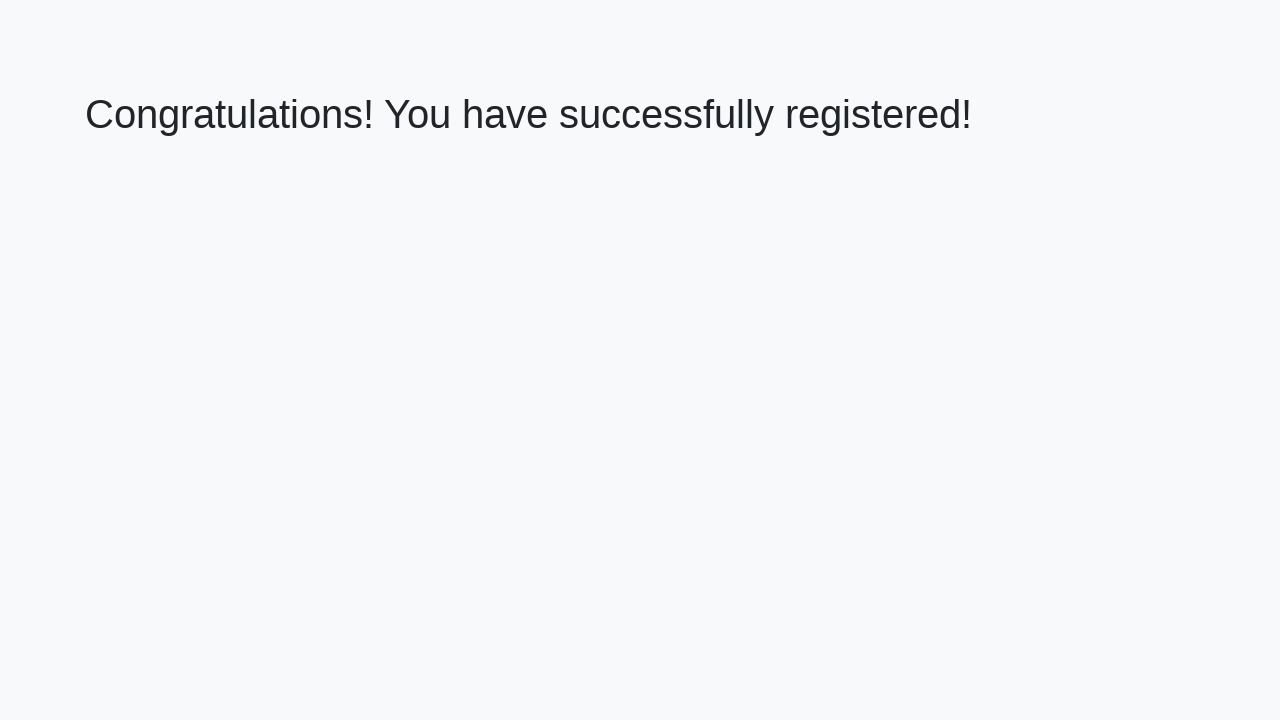

Retrieved success message text
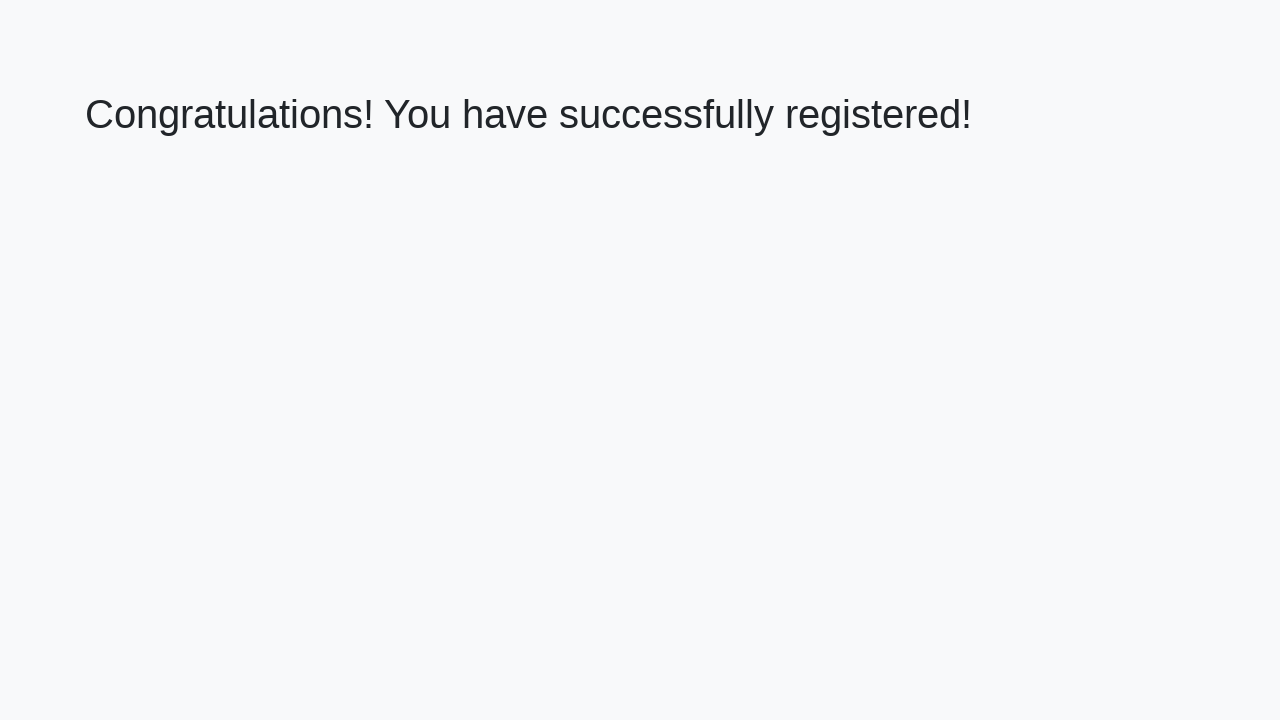

Verified registration success message matches expected text
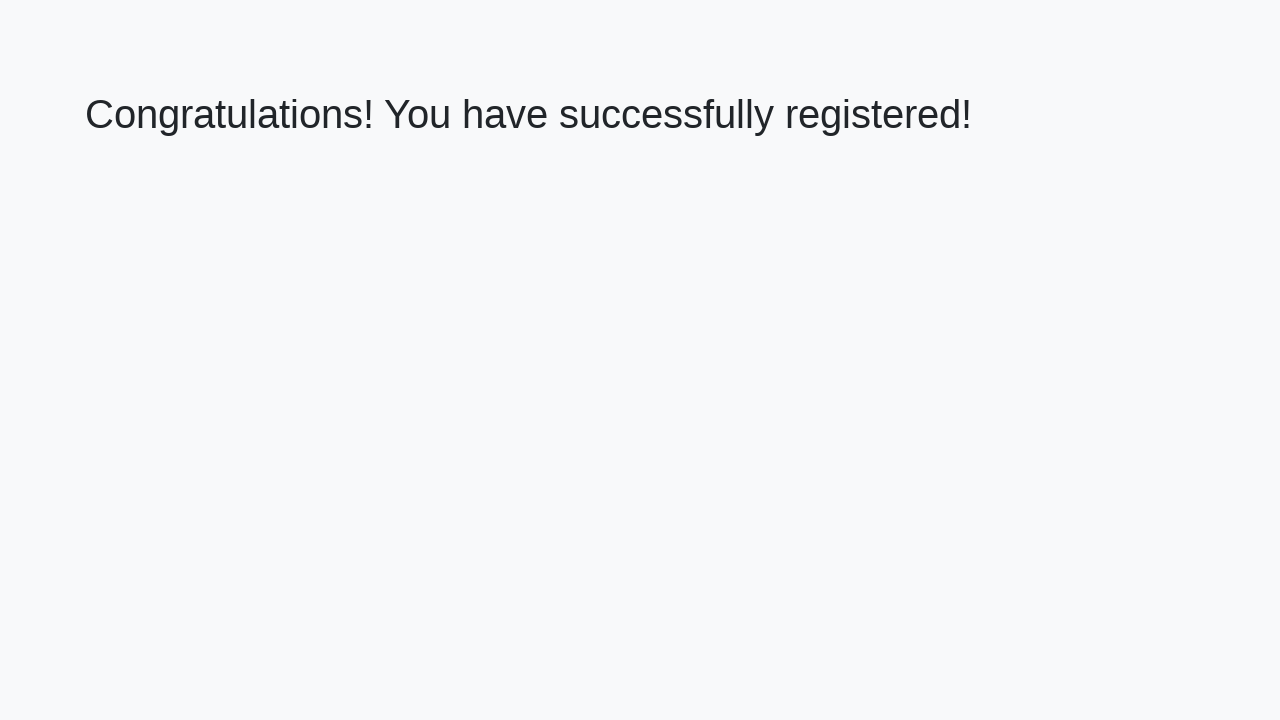

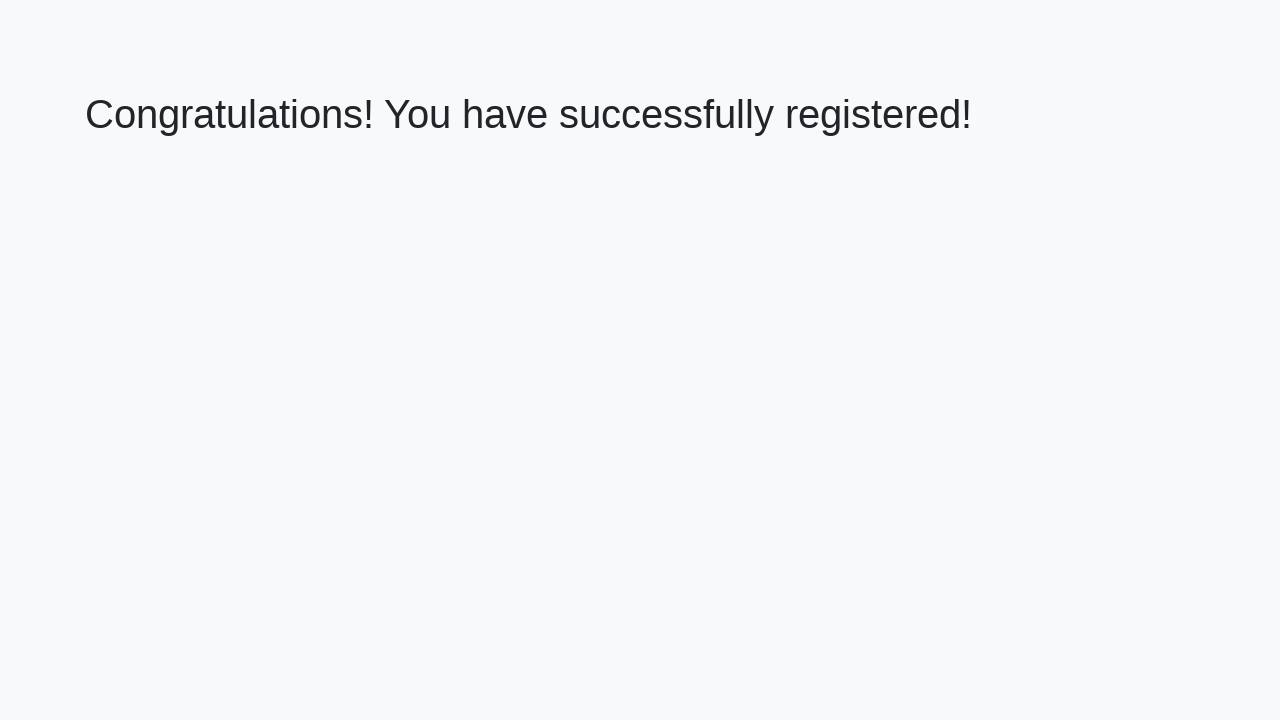